Tests login with invalid username and verifies the appropriate error message is displayed

Starting URL: http://the-internet.herokuapp.com/login

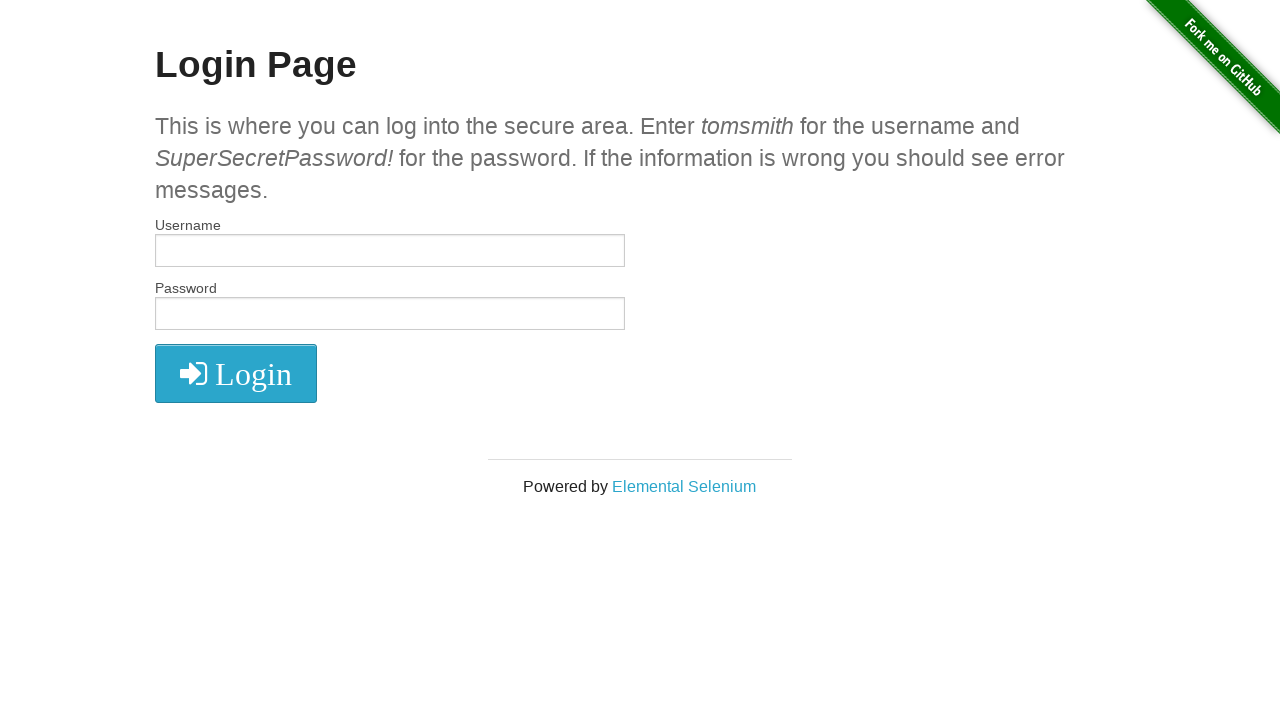

Filled username field with invalid username 'tomsmith1' on input[type='text']
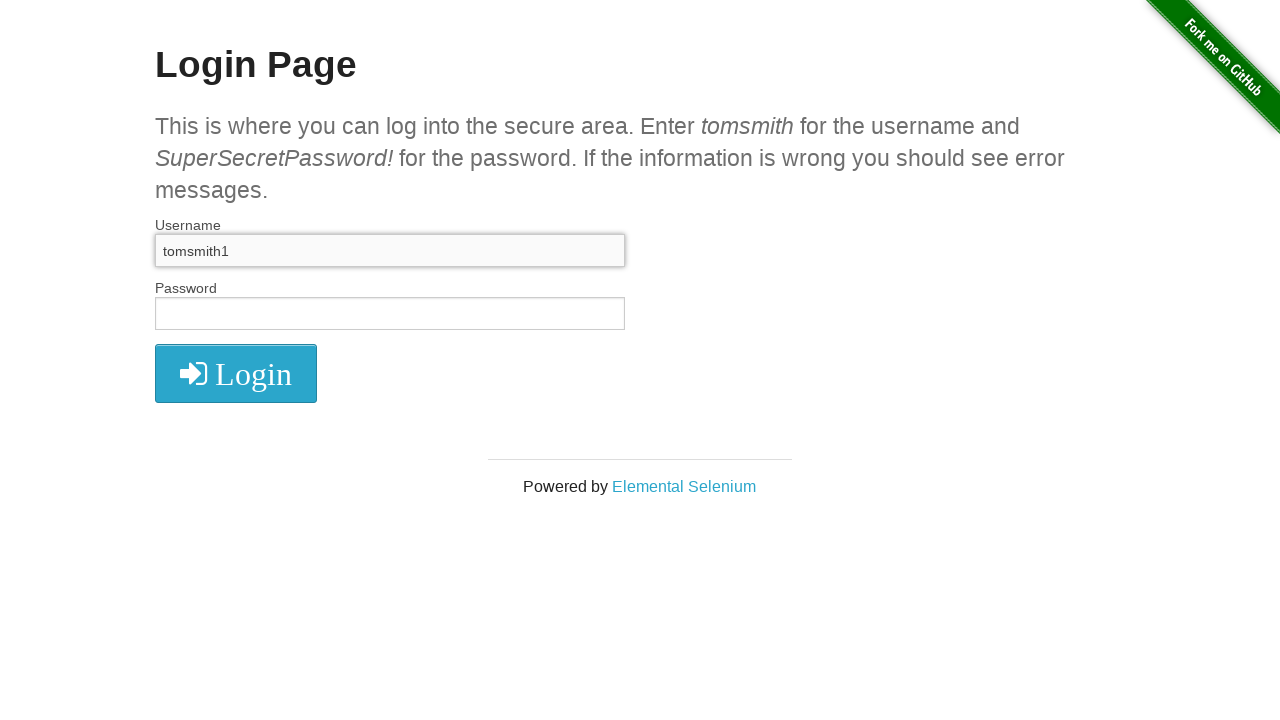

Filled password field with 'SuperSecretPassword!' on input[type='password']
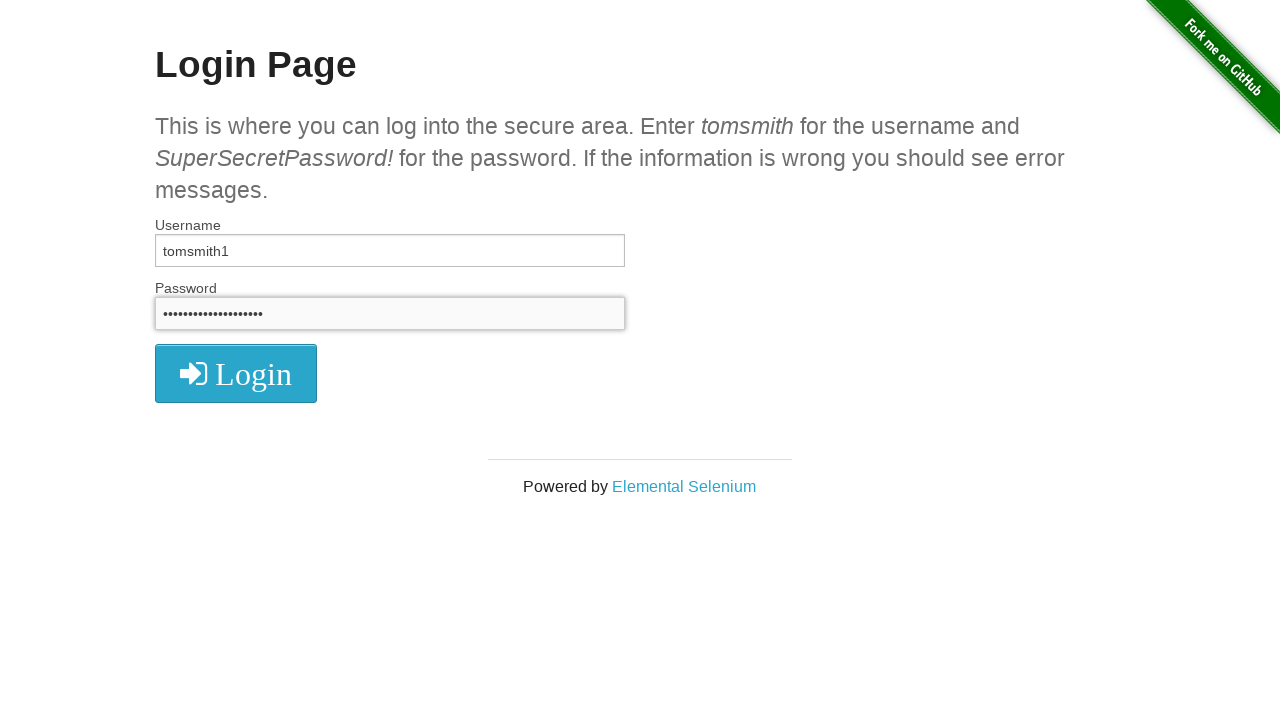

Clicked LOGIN button at (236, 374) on i.fa.fa-2x.fa-sign-in
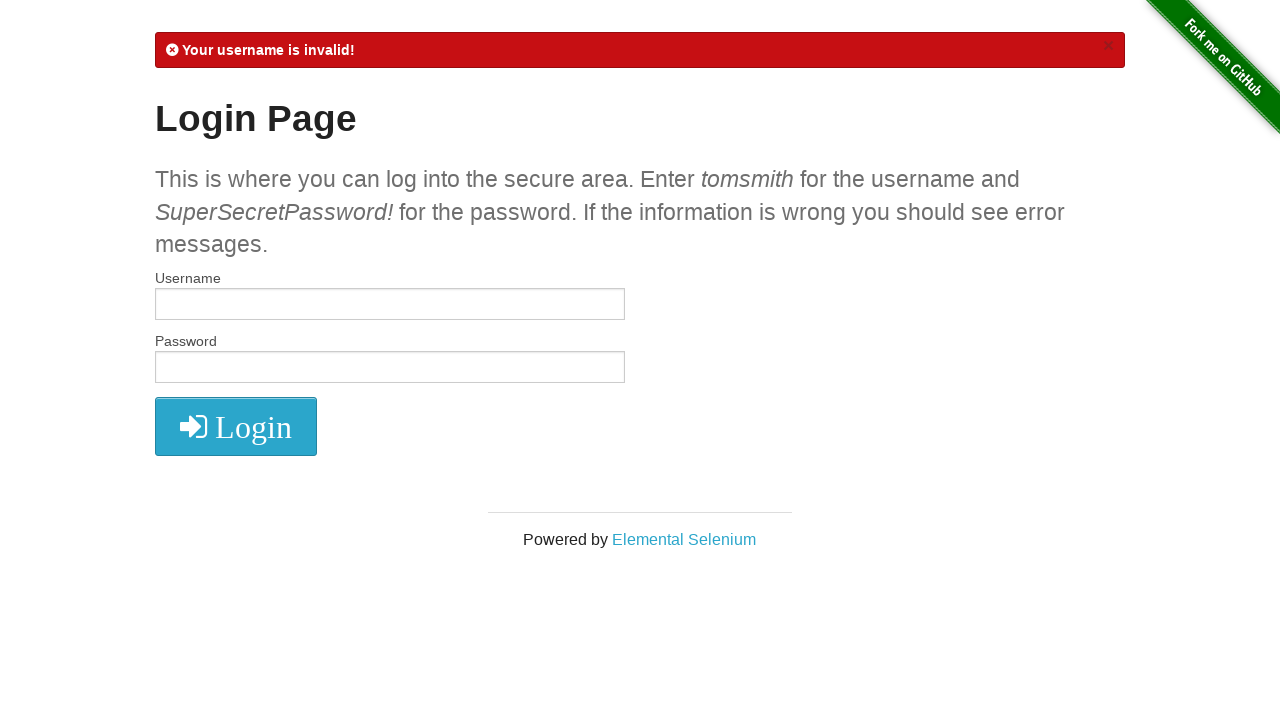

Verified error message 'Your username is invalid!' appeared
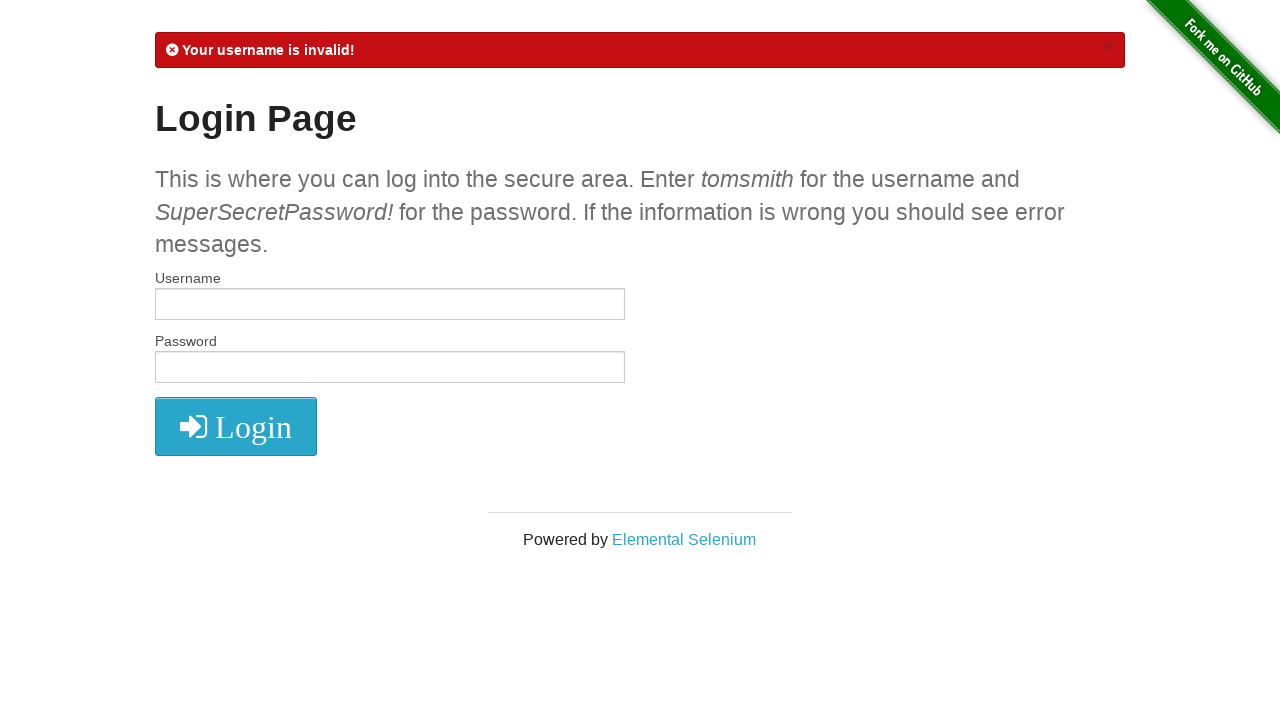

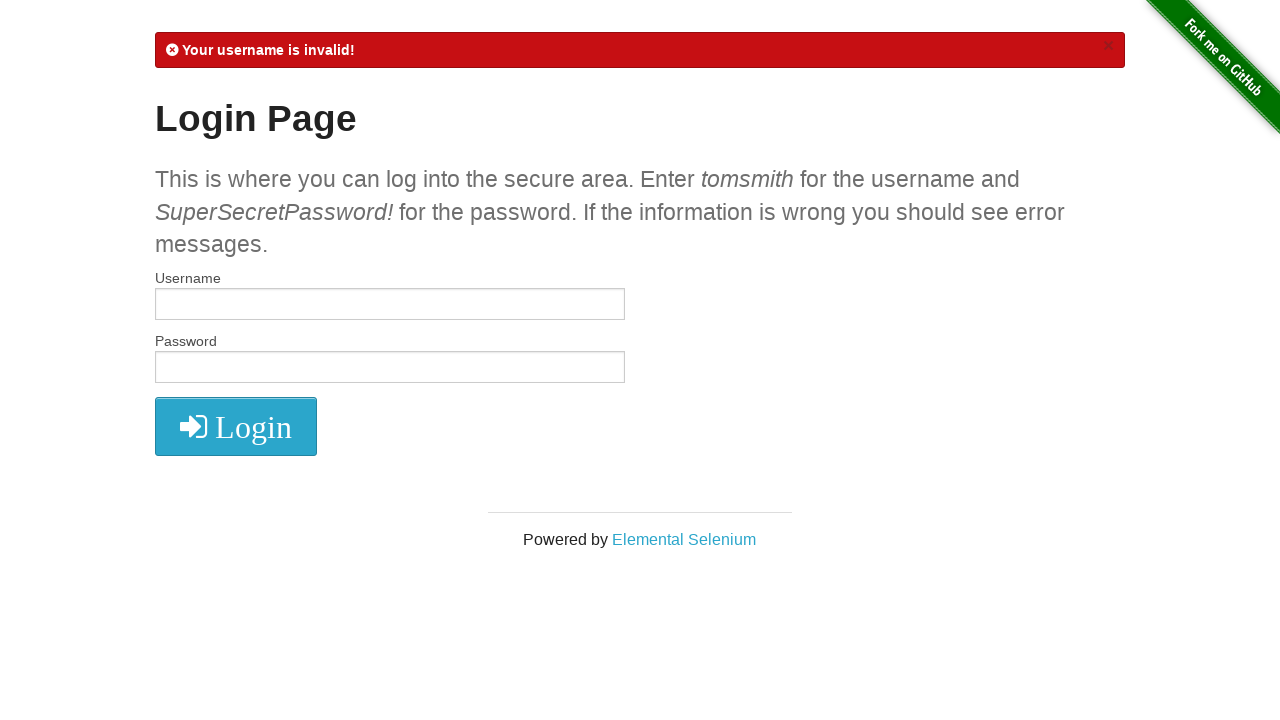